Tests adding a todo item by entering a task name in the input field and clicking the add button, then verifying the task appears in the list

Starting URL: https://anjukshrestha.github.io/

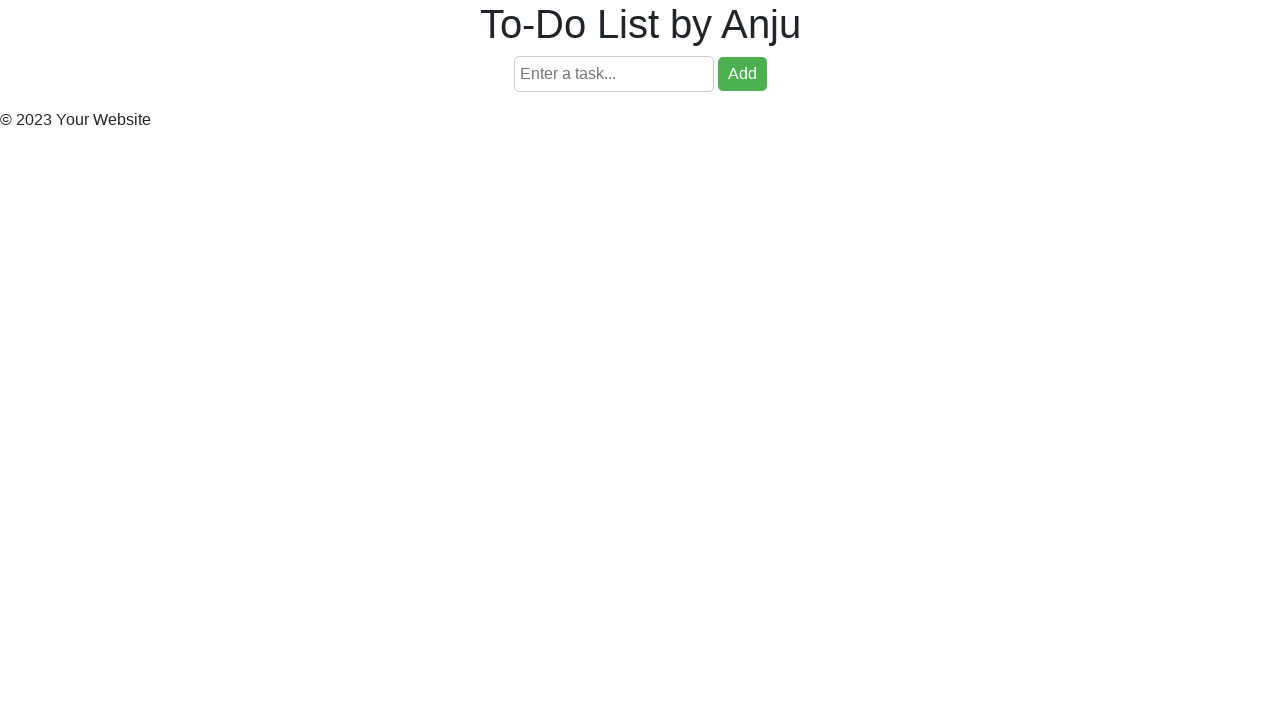

Navigated to todo application homepage
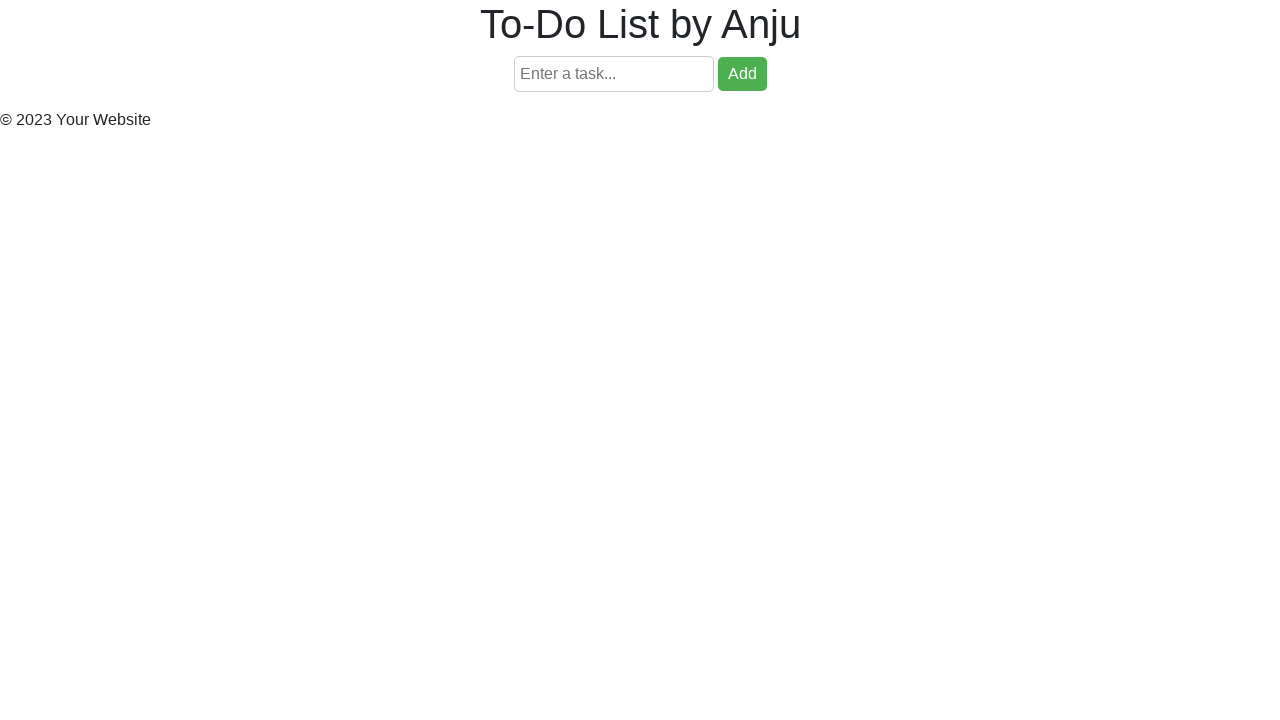

Entered 'FirstTask' in the task input field on #taskInput
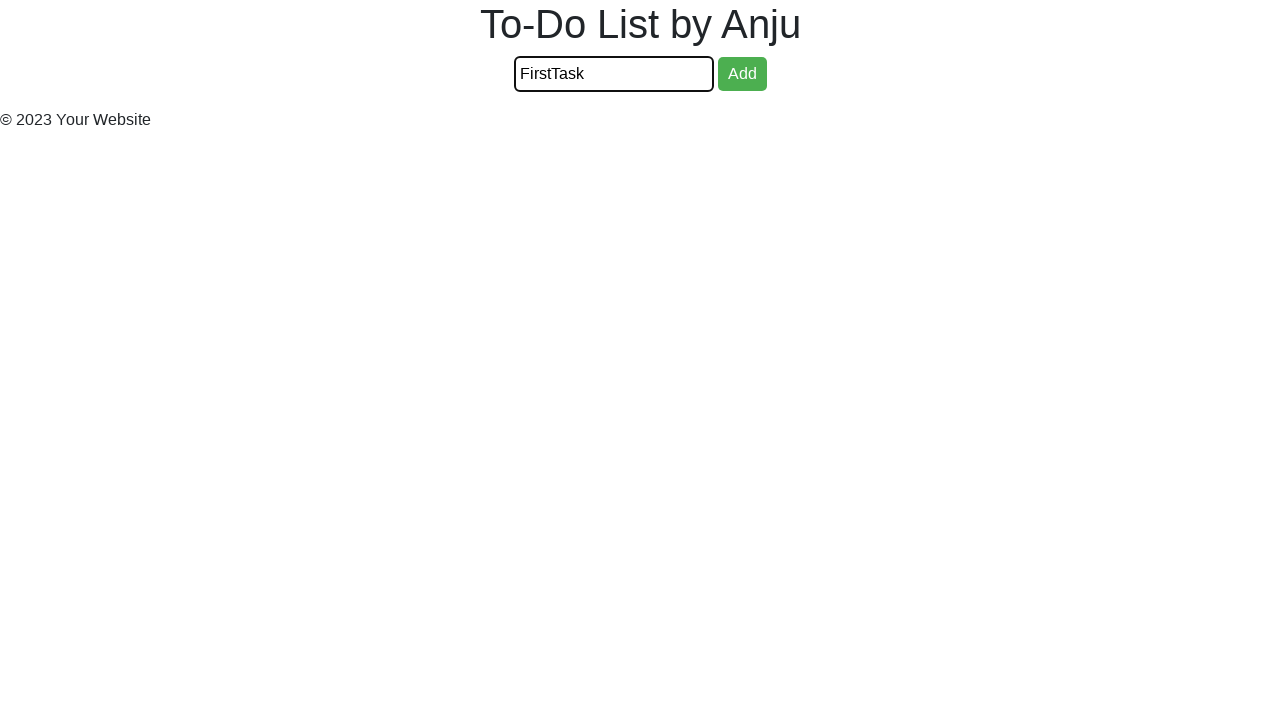

Clicked the add button to create the task at (742, 74) on #addButton
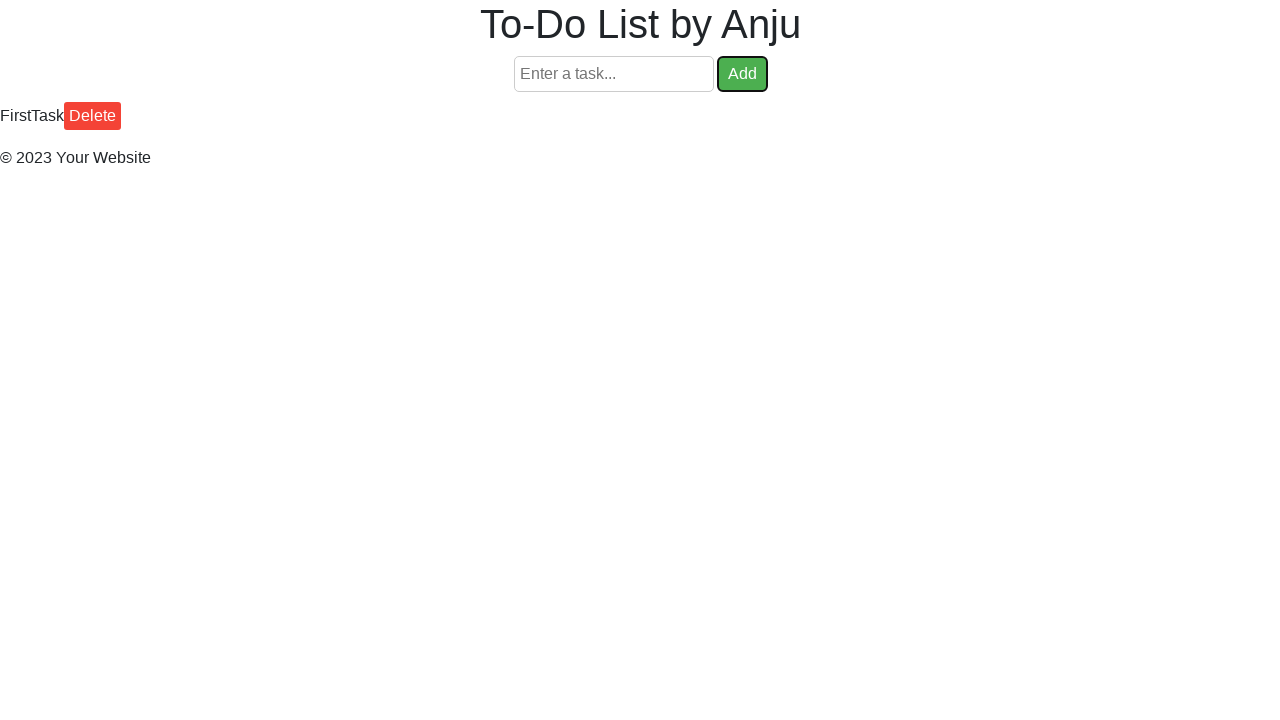

Verified that the task appears in the task list
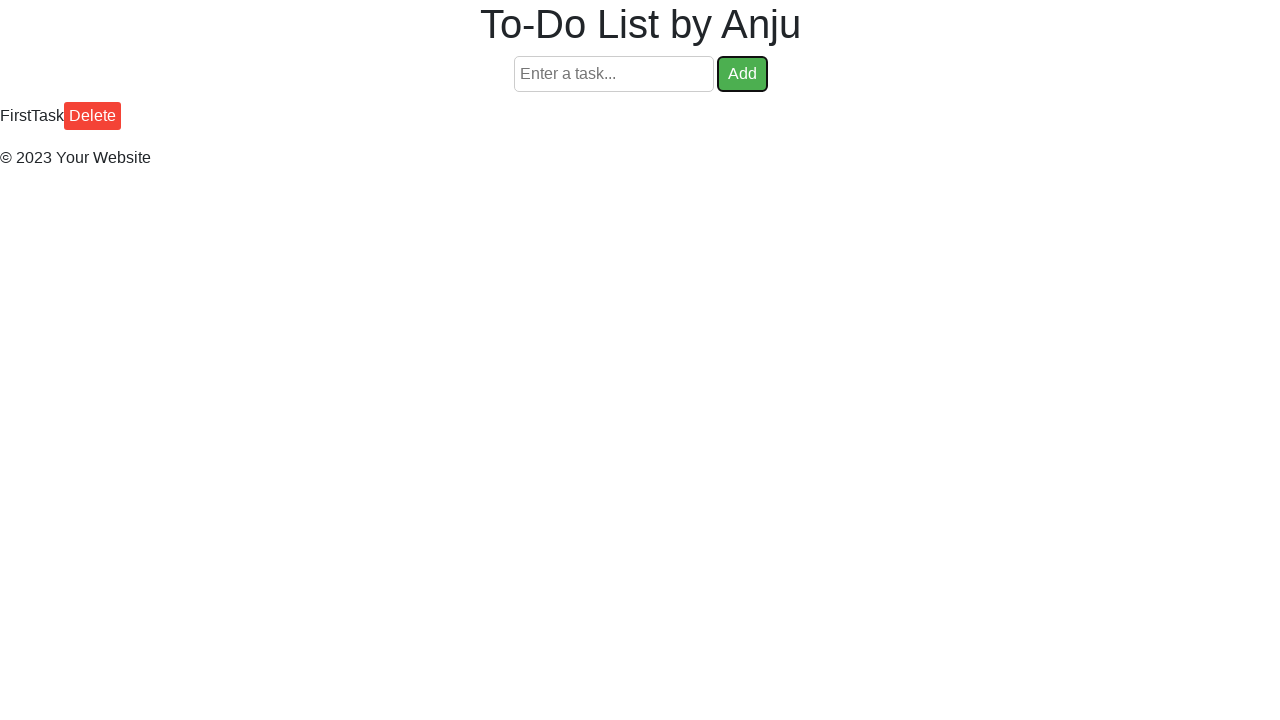

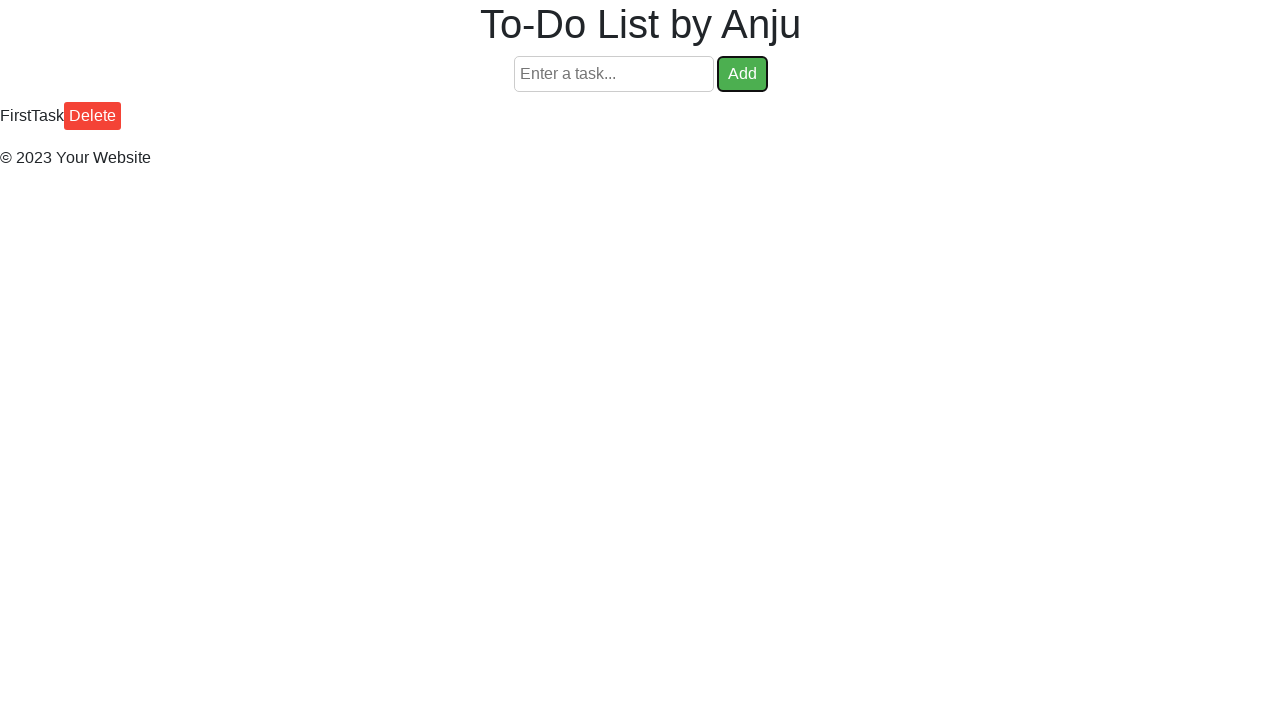